Navigates to sign-in page and validates that the email field is displayed

Starting URL: https://test.my-fork.com/

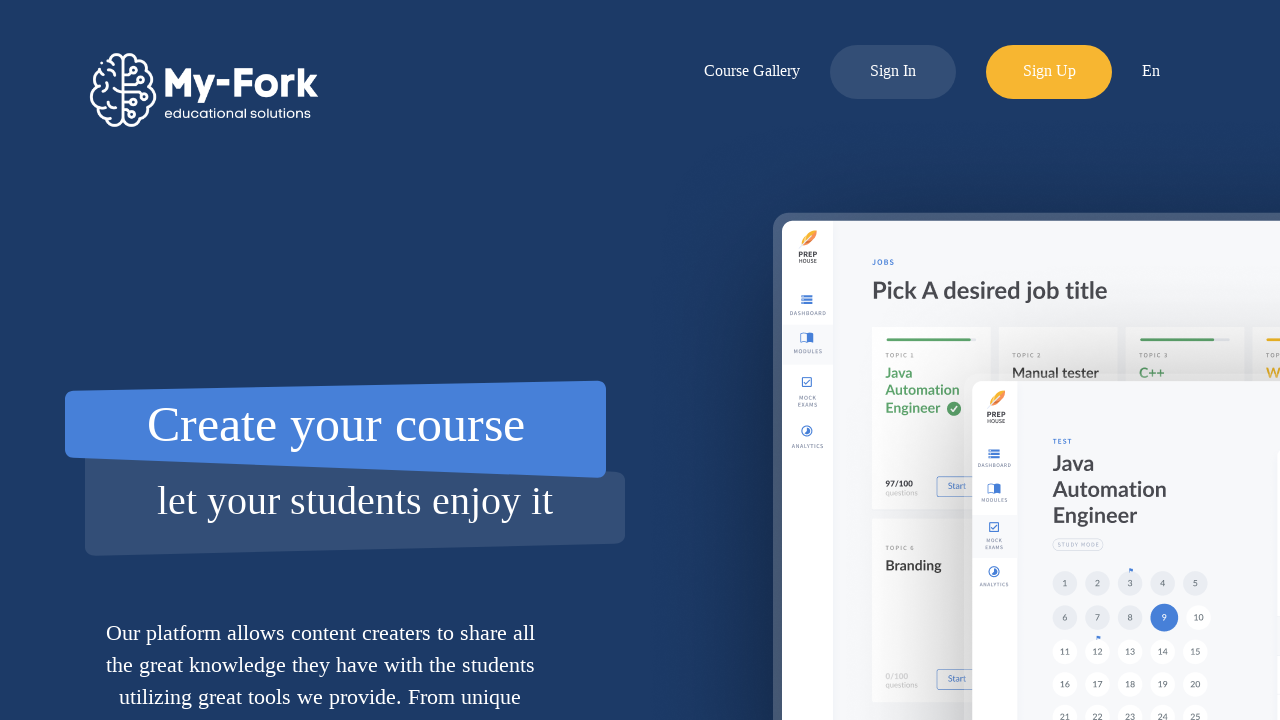

Navigated to sign-in page at https://test.my-fork.com/
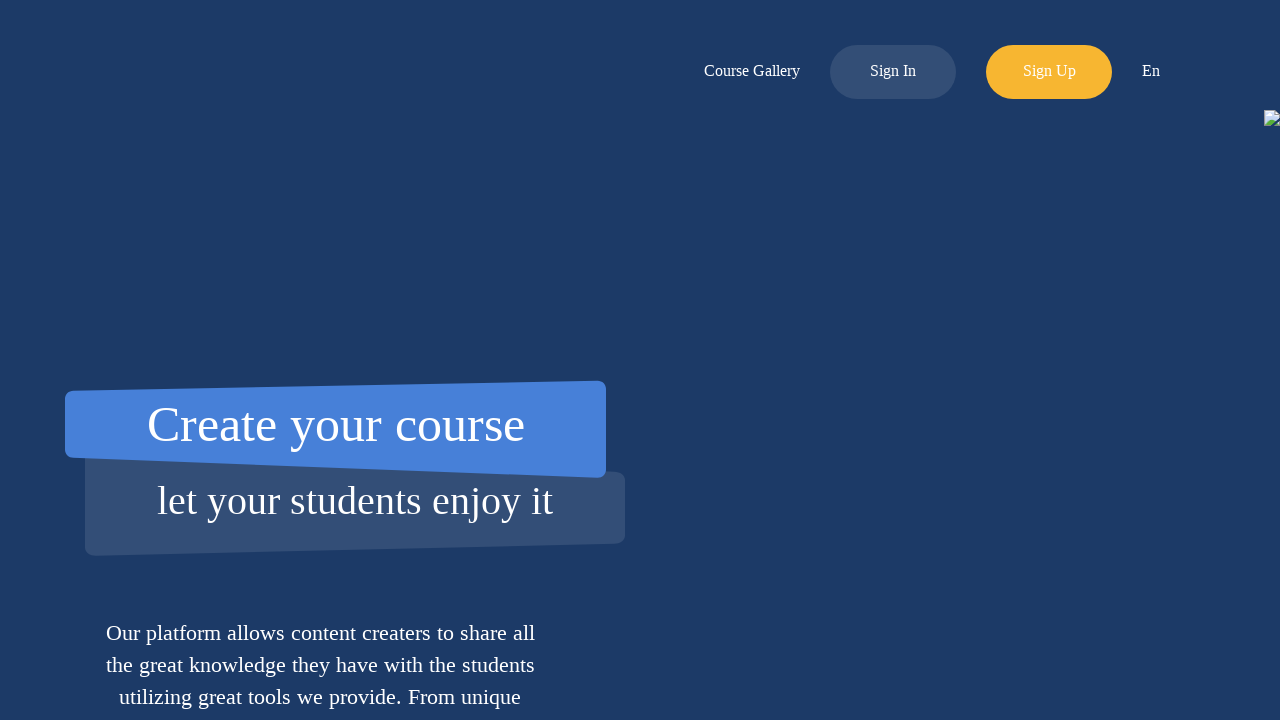

Clicked sign-in button at (893, 72) on xpath=//div[@id='log-in-button']/..
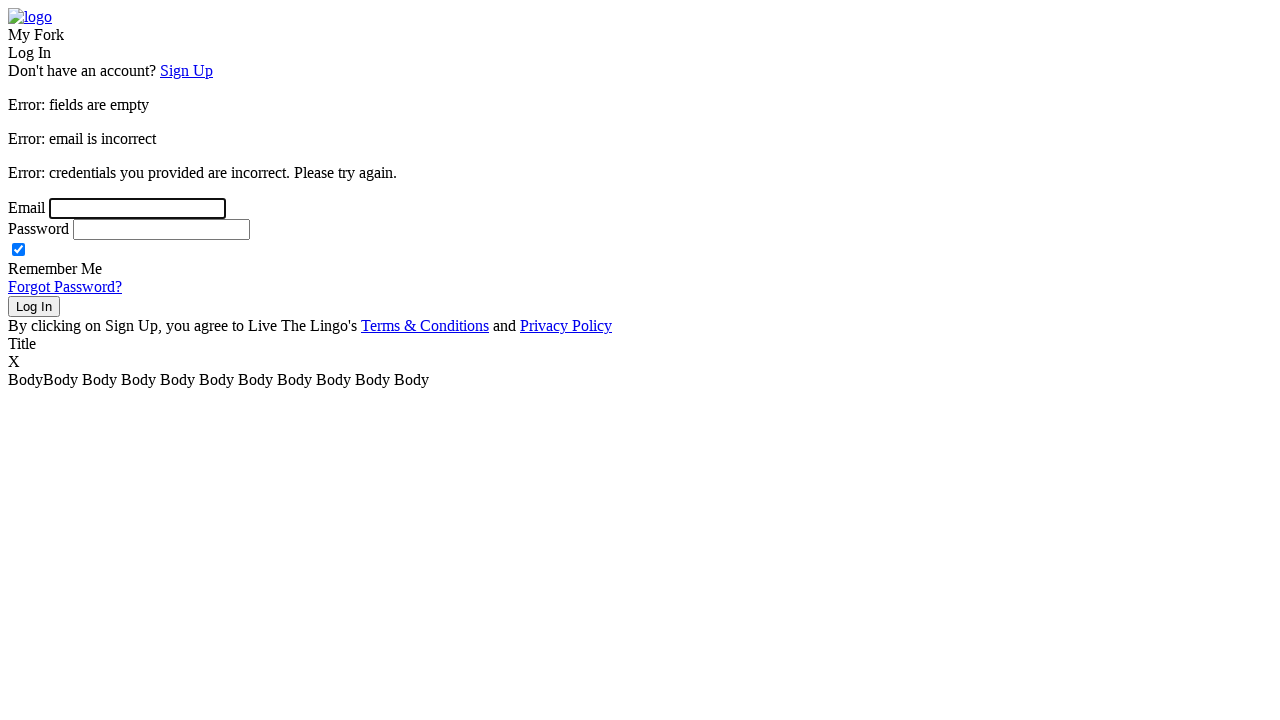

Validated that email field is displayed
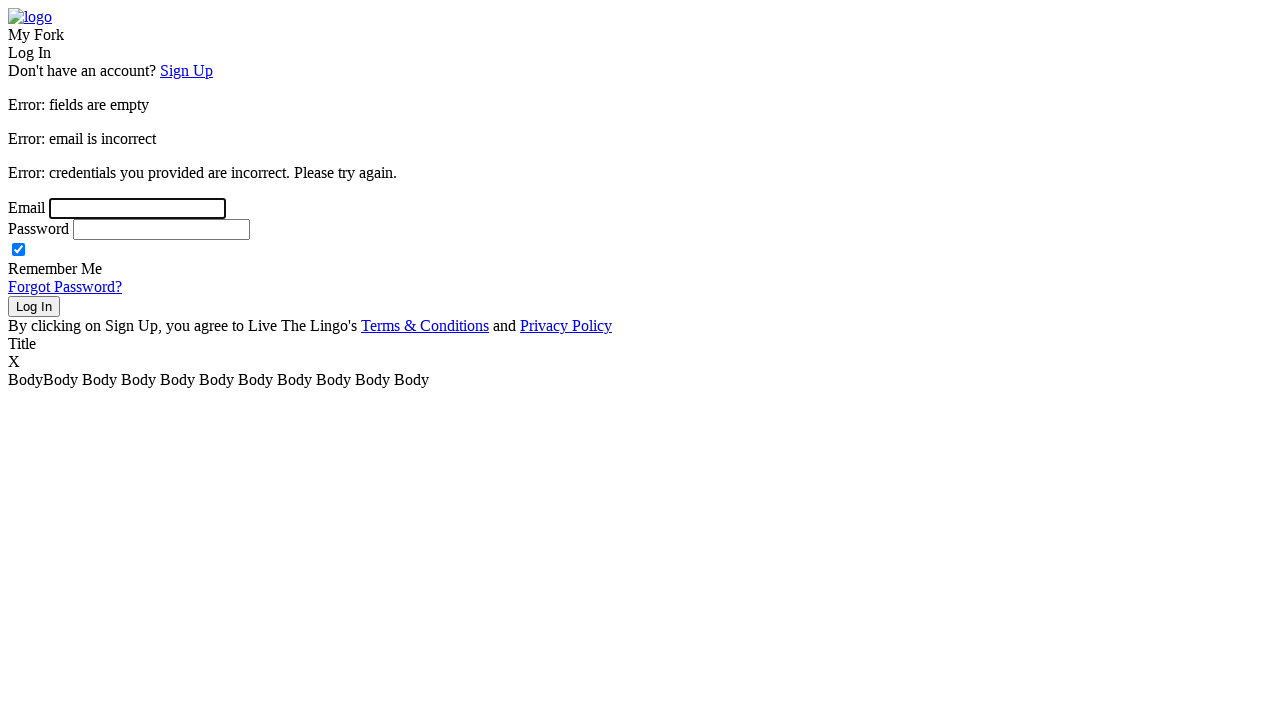

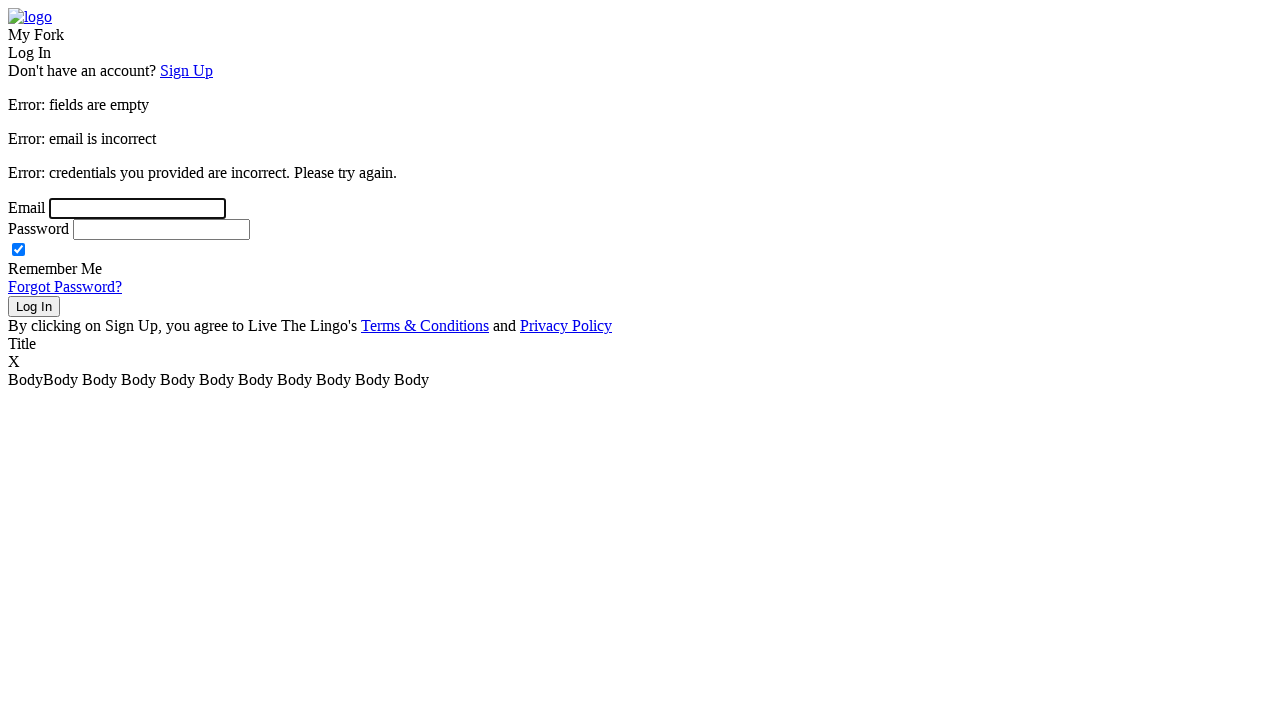